Tests confirm popup by clicking the confirm button and dismissing the dialog

Starting URL: http://antoniotrindade.com.br/treinoautomacao/elementsweb.html

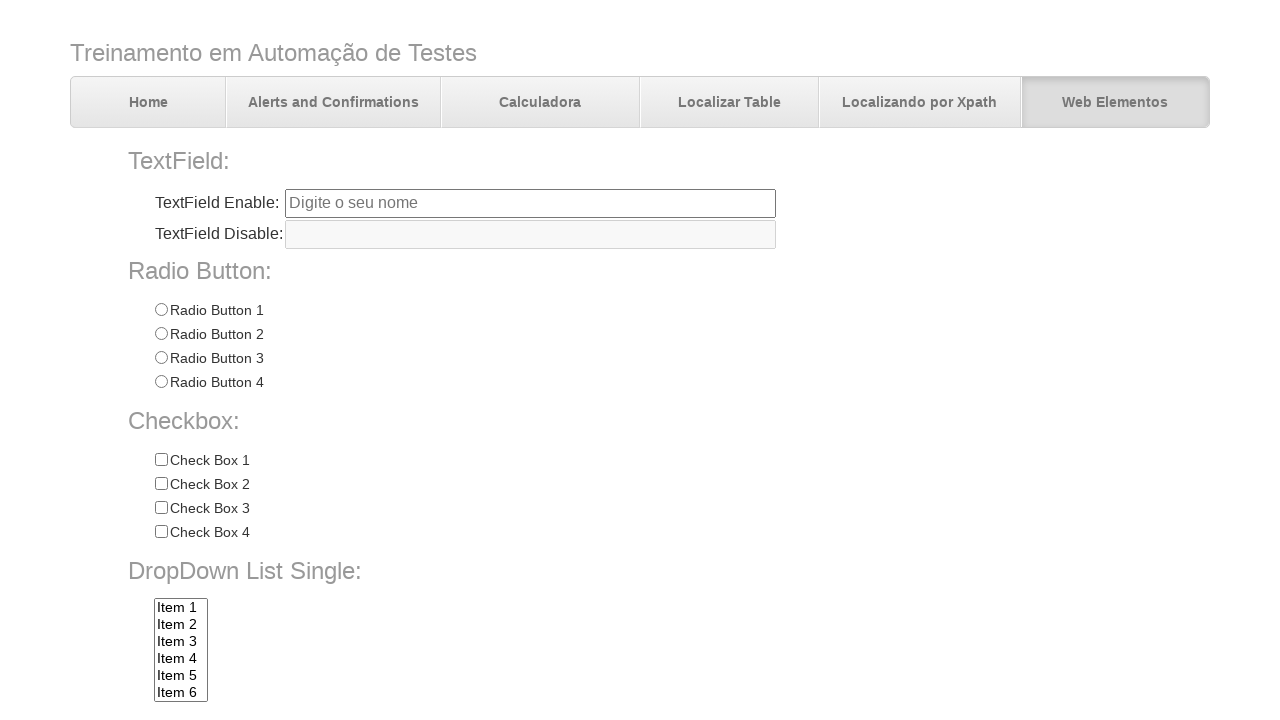

Navigated to elements web test page
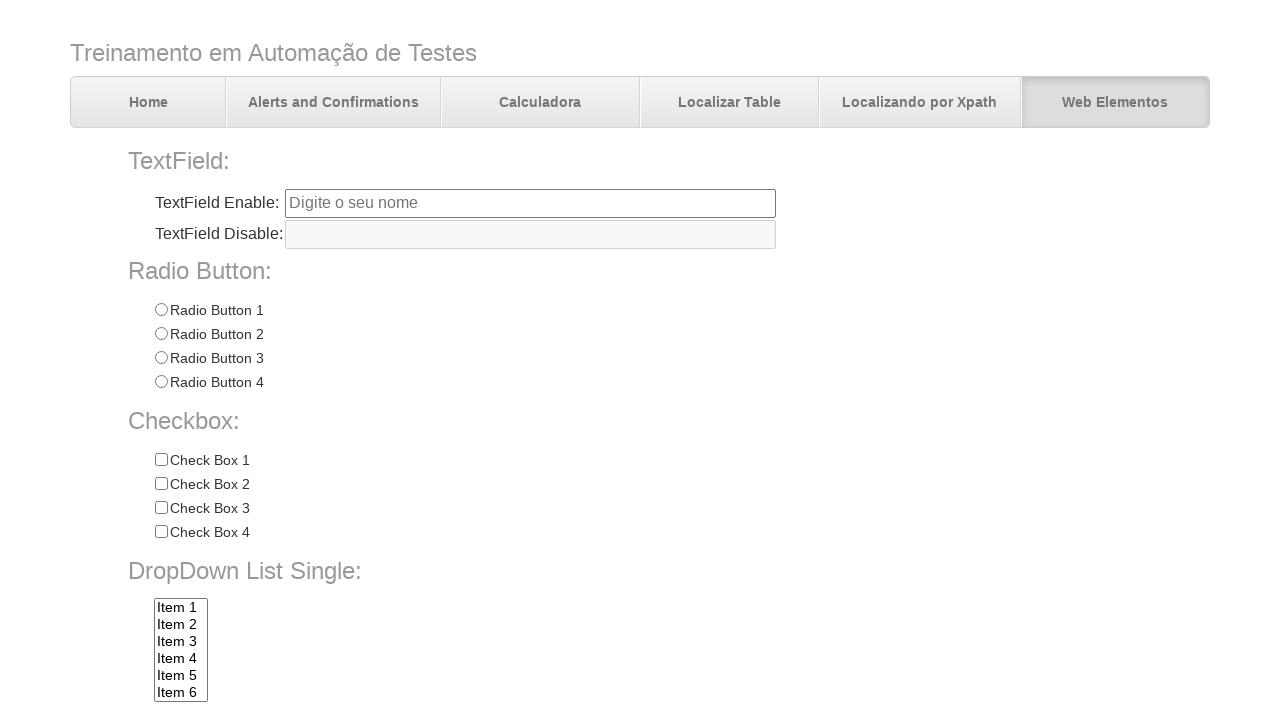

Set up dialog handler to dismiss confirm dialogs
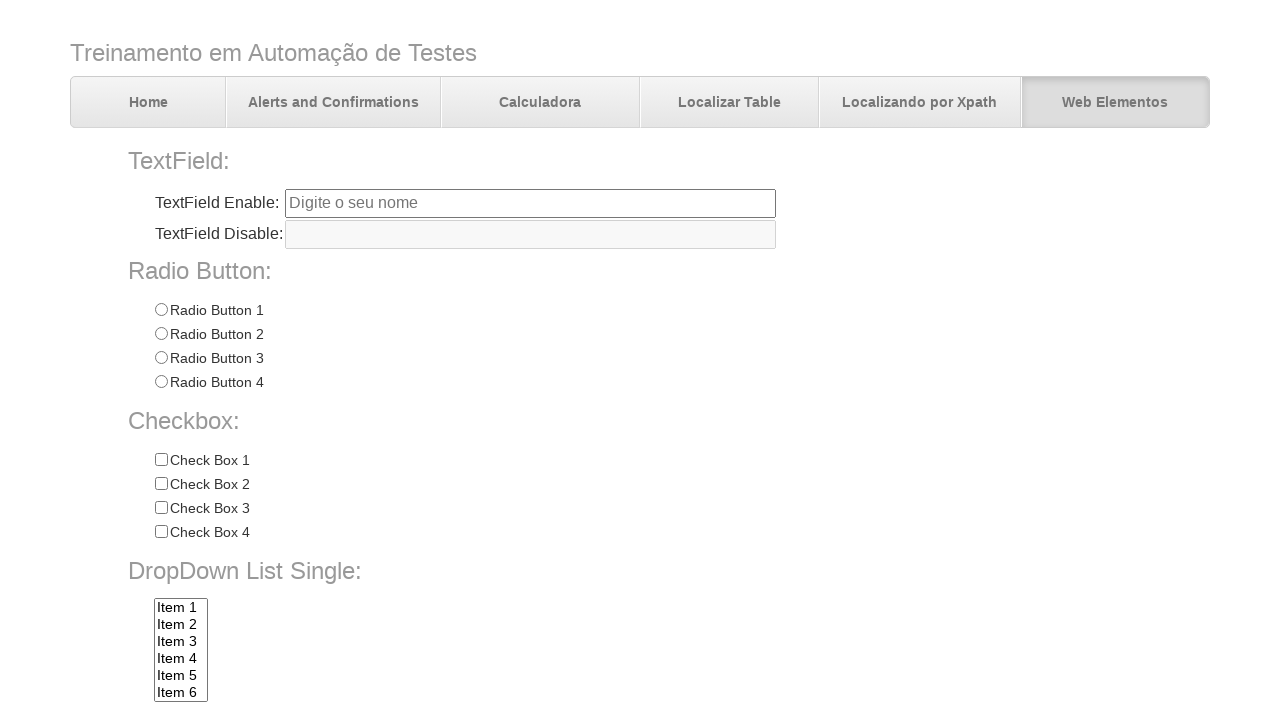

Clicked the confirm button to trigger confirm popup at (377, 672) on input[name='confirmbtn']
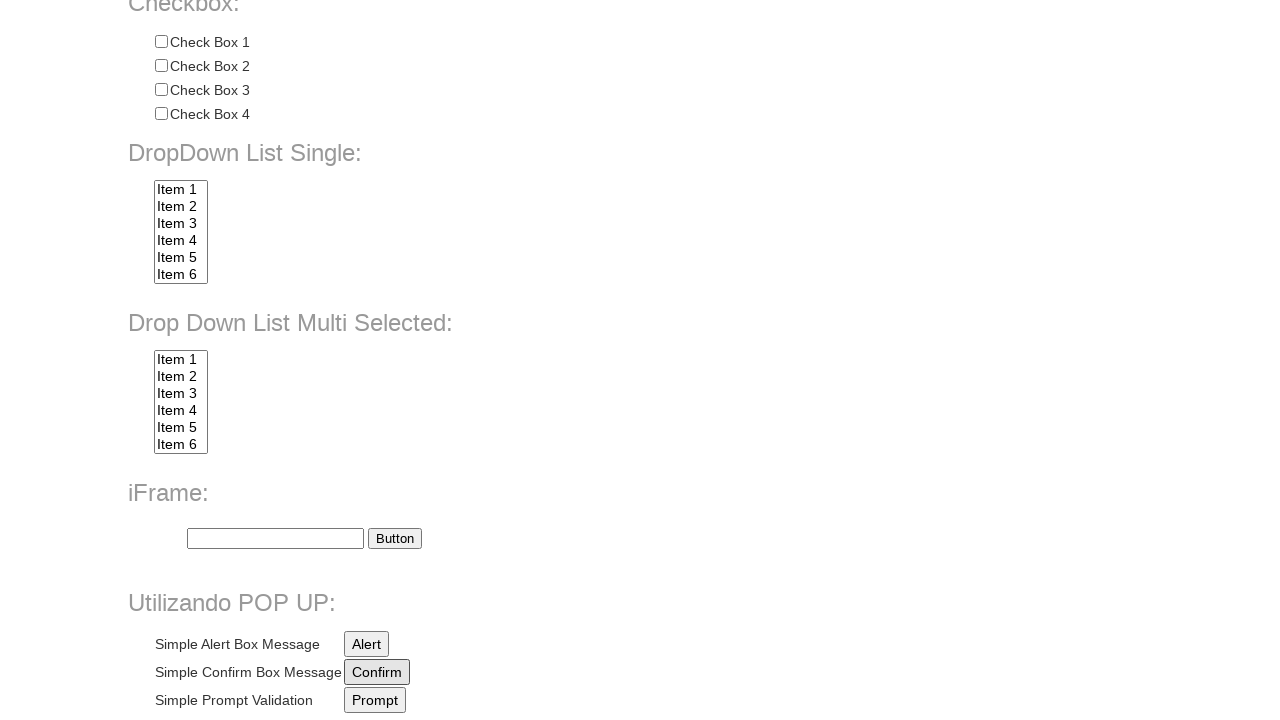

Waited for confirm dialog to be dismissed
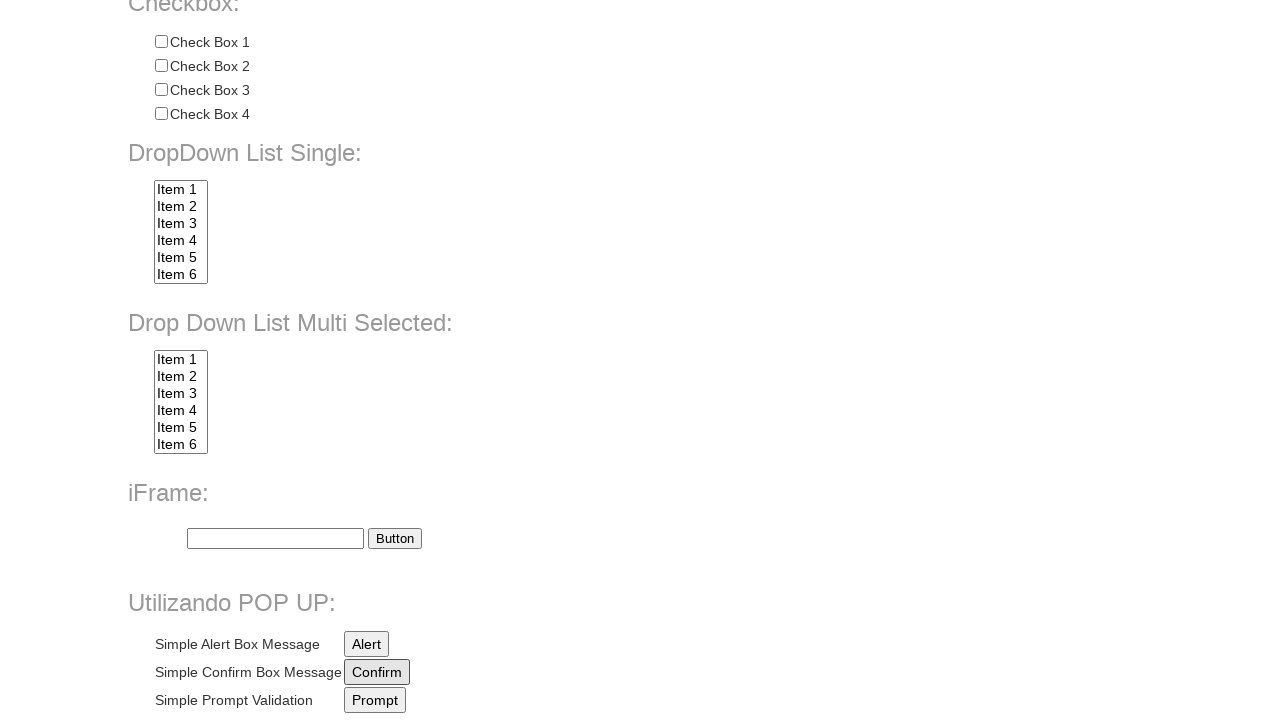

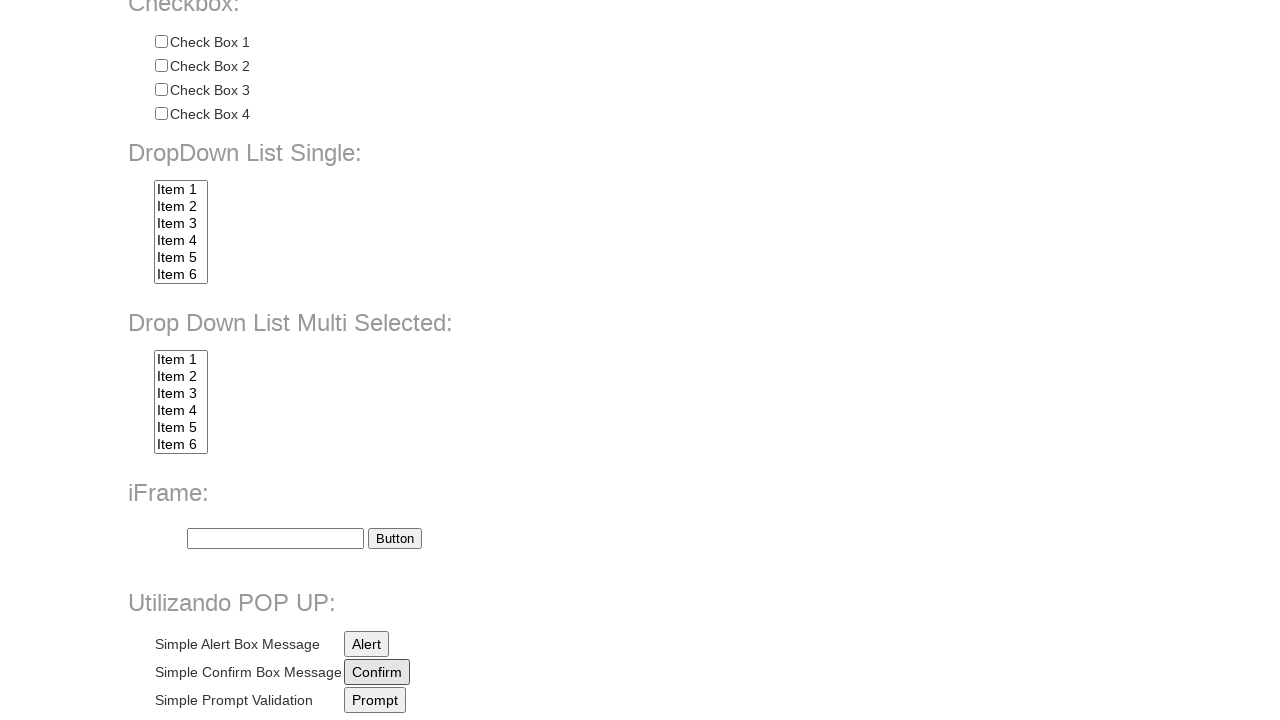